Tests DeepL translator functionality by entering text into the input field and waiting for the translation to appear in the output field.

Starting URL: https://www.deepl.com/ru/translator

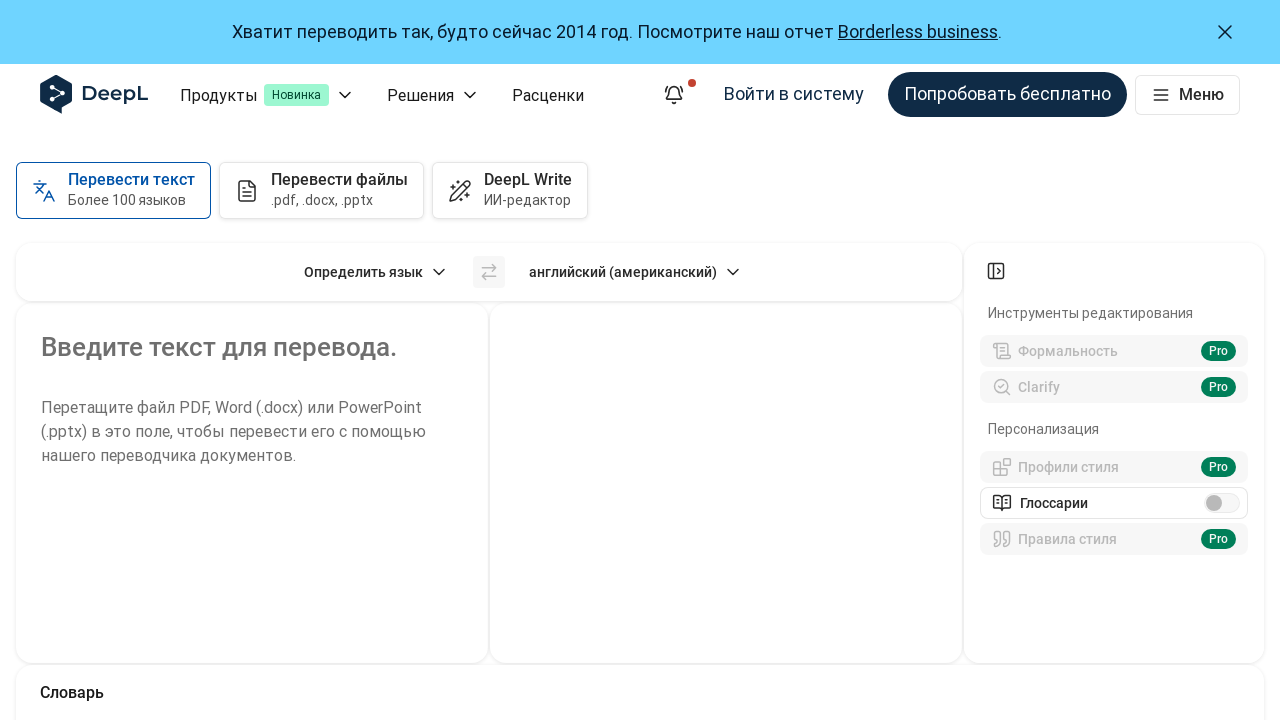

Waited for and found the translator source input field
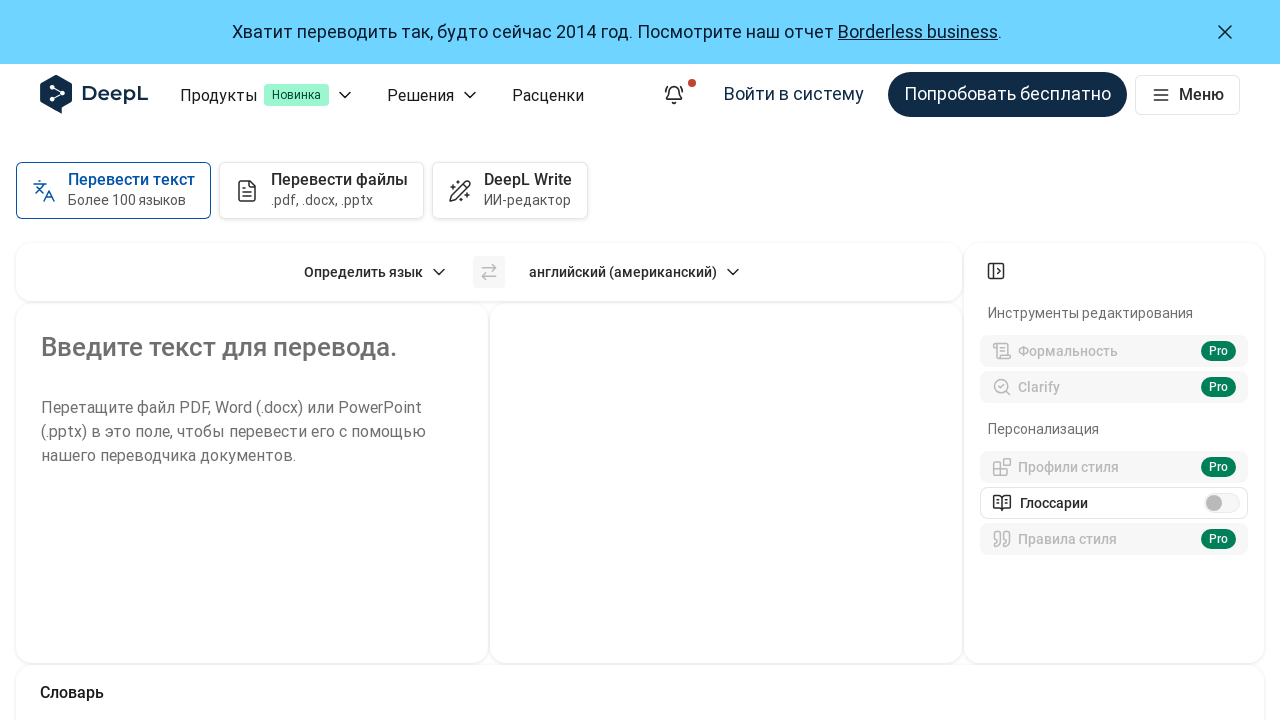

Clicked on the source input field
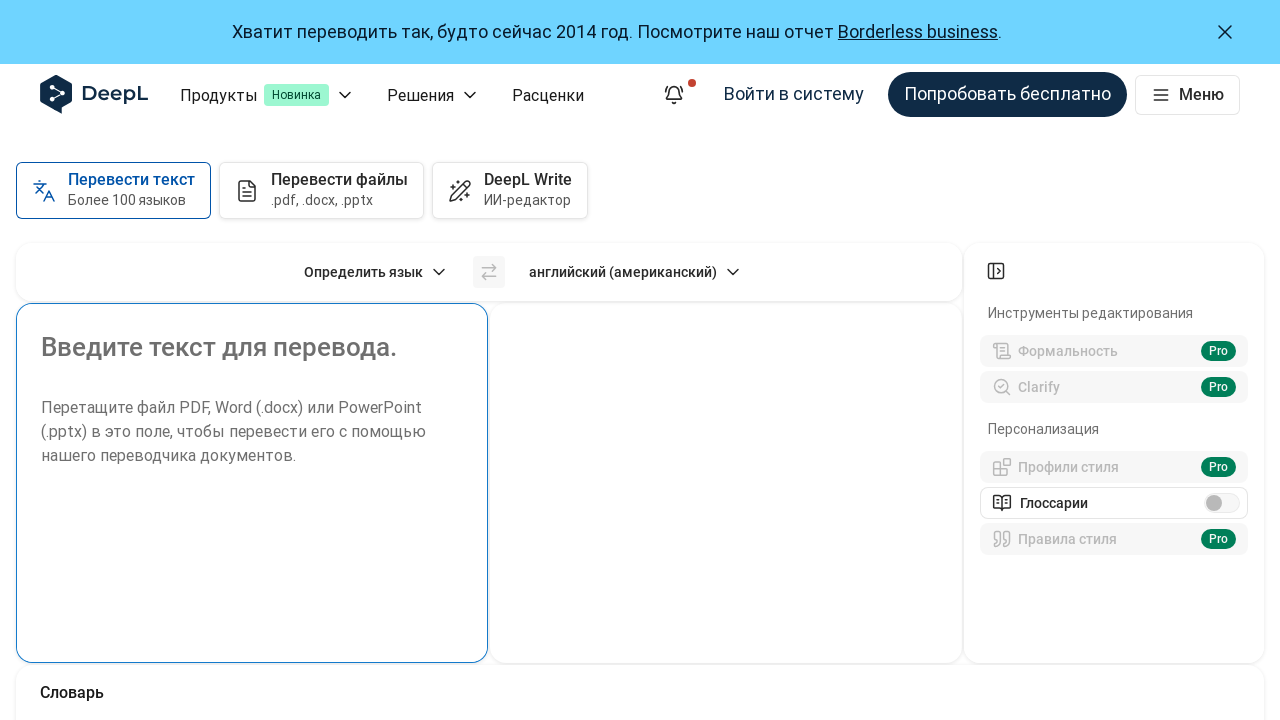

Typed the input text into the source field
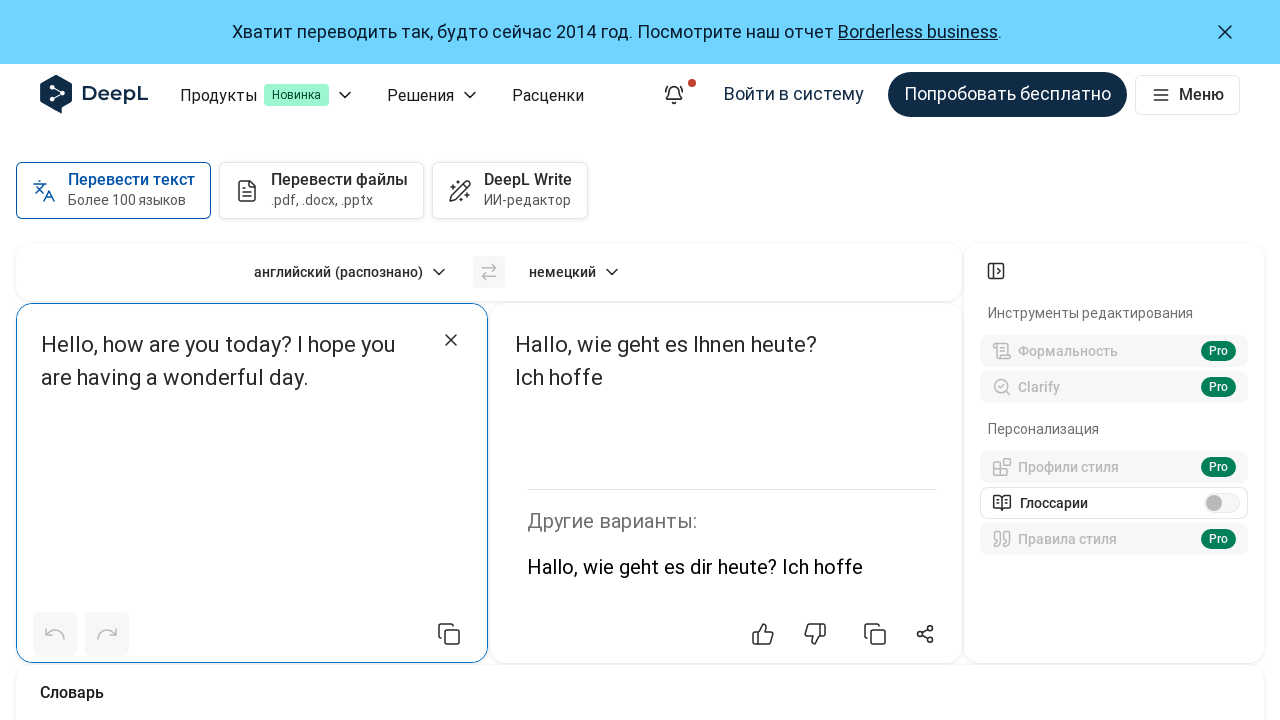

Pressed Enter to trigger translation
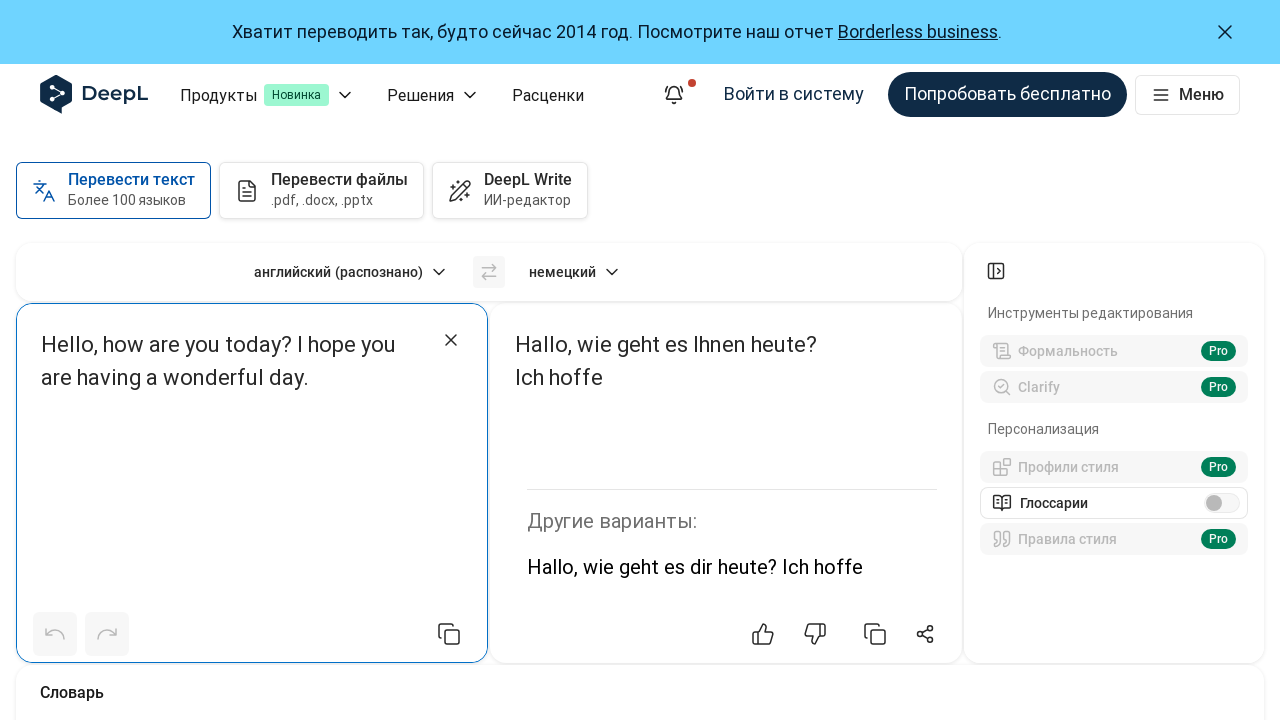

Waited 5 seconds for translation API response
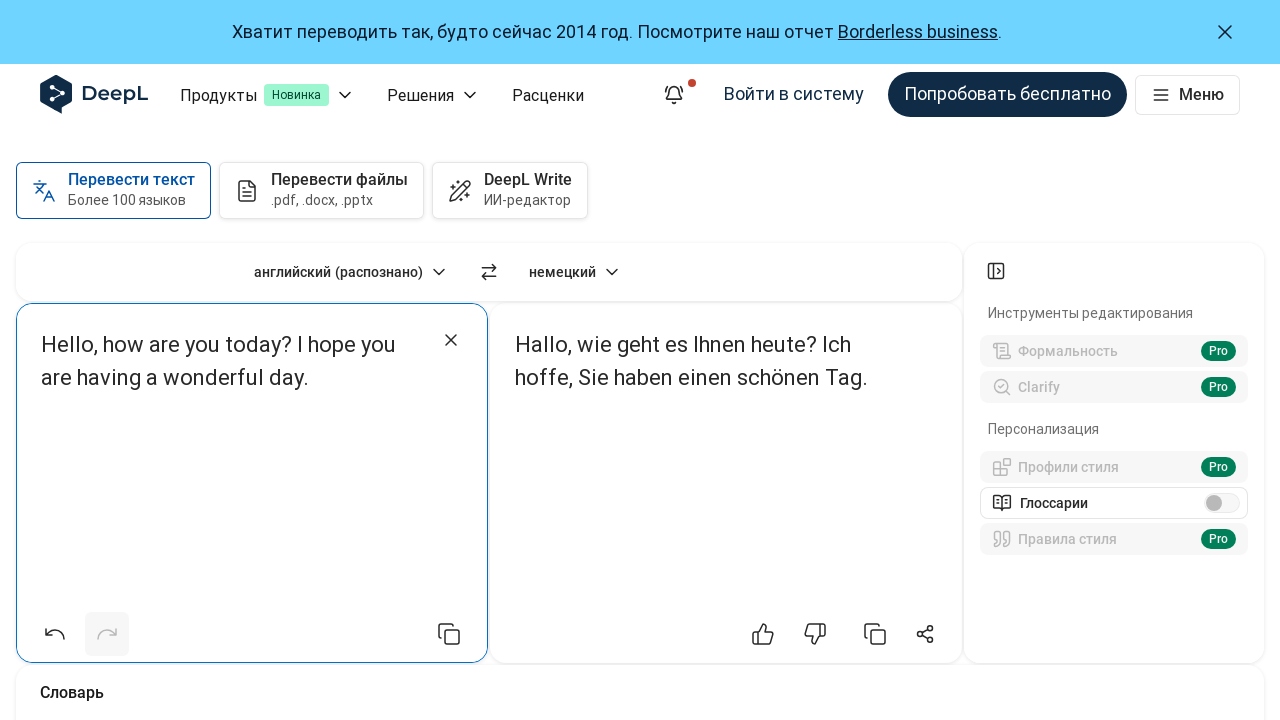

Waited for and found the translator target output field with translated text
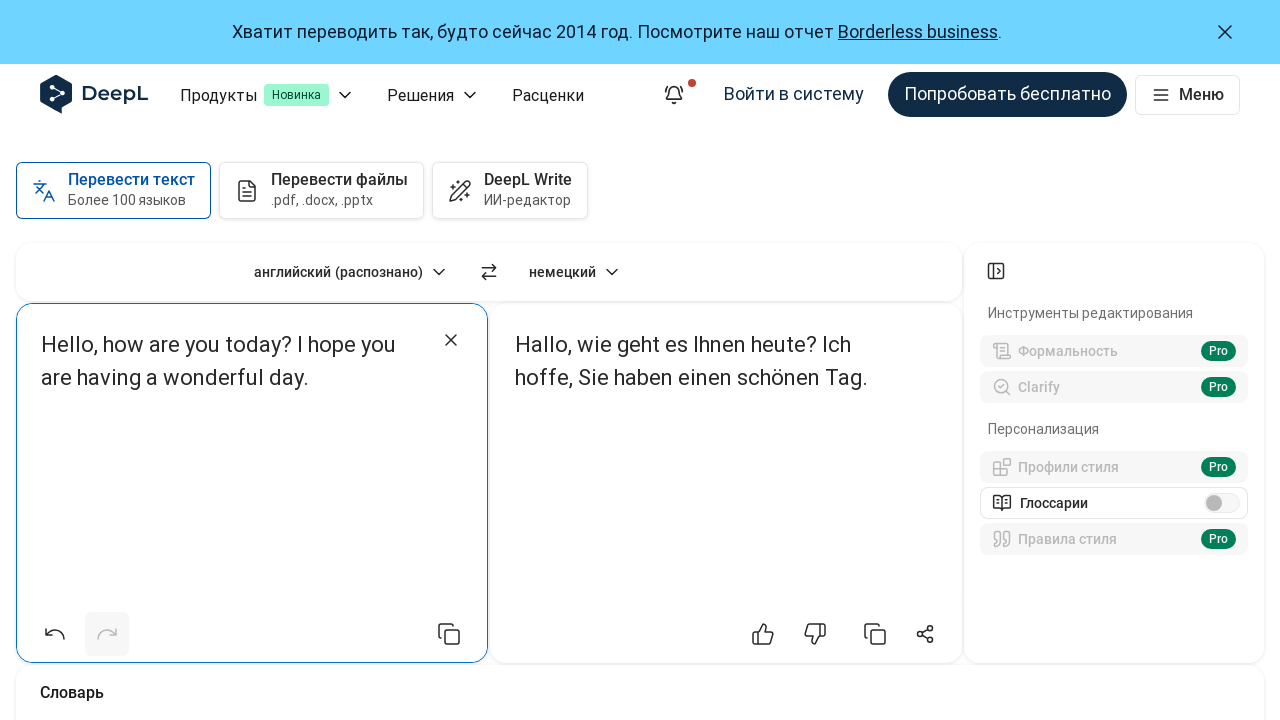

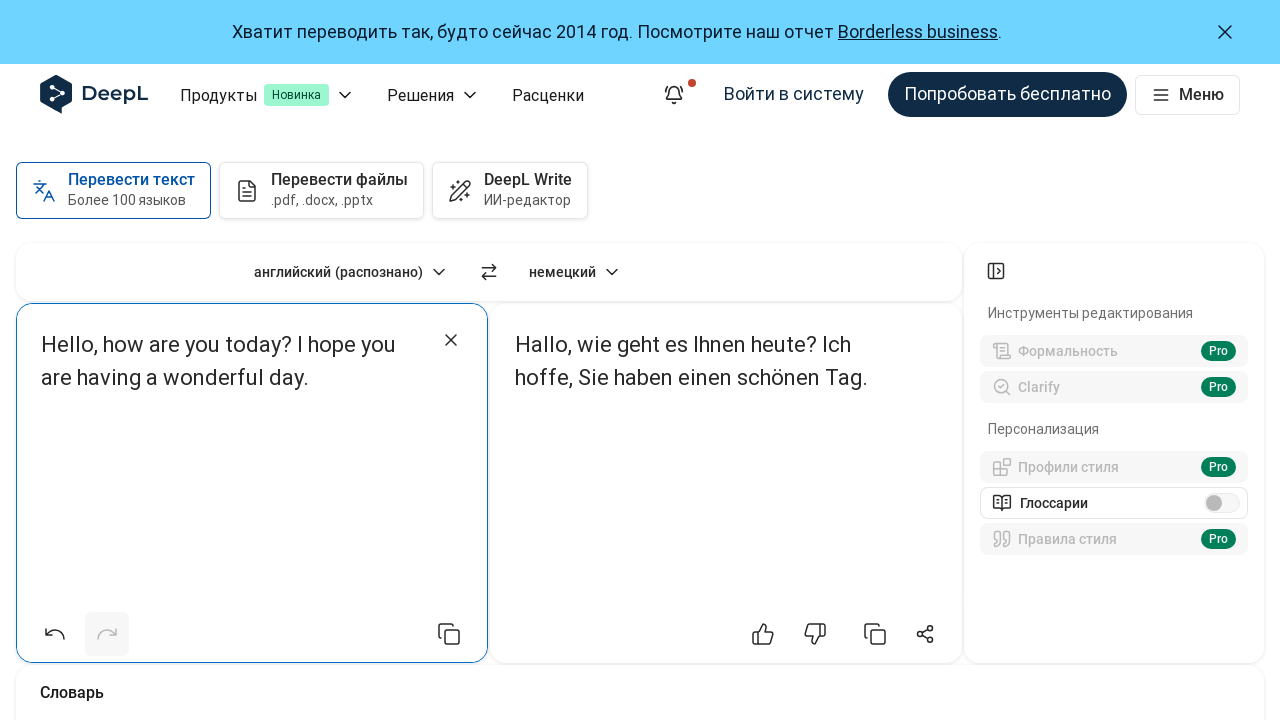